Tests FAQ section functionality by clicking on the FAQ link, expanding a FAQ item, and verifying the displayed answer text

Starting URL: https://file-sharing-dev.netlify.app/

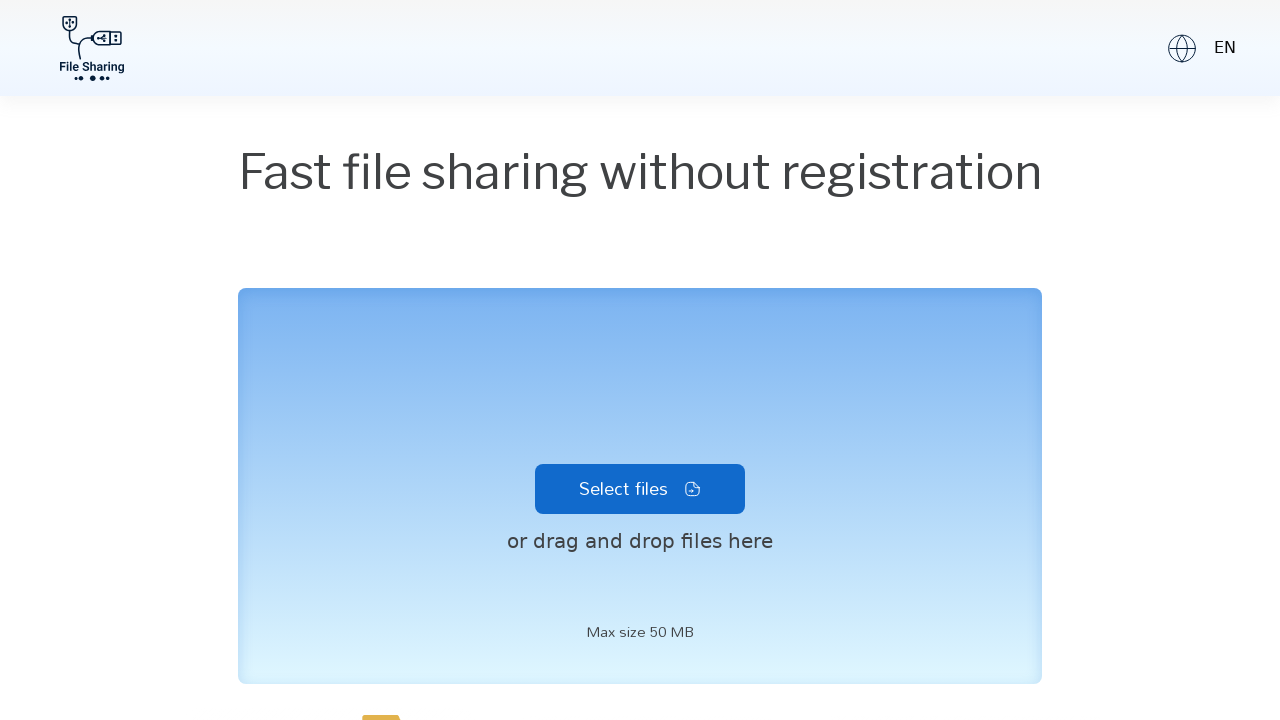

Clicked FAQ link in navigation at (78, 600) on .text-customFaq
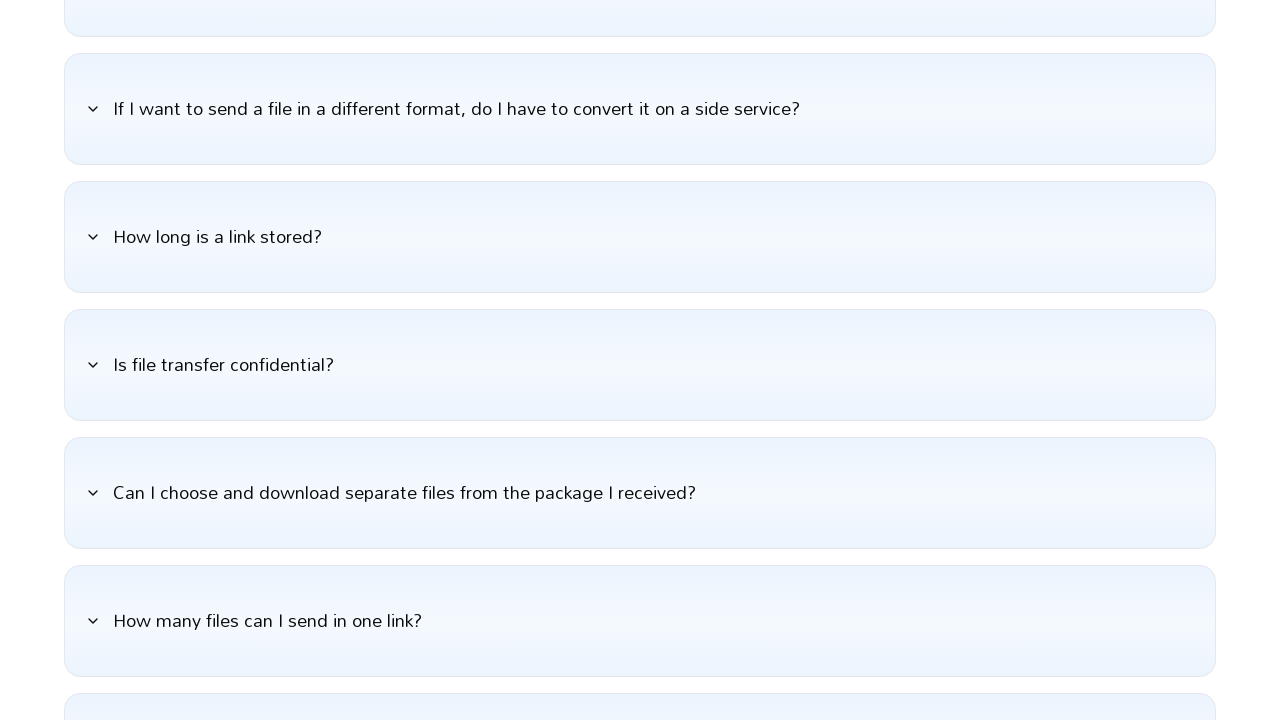

FAQ section loaded and expand icon is visible
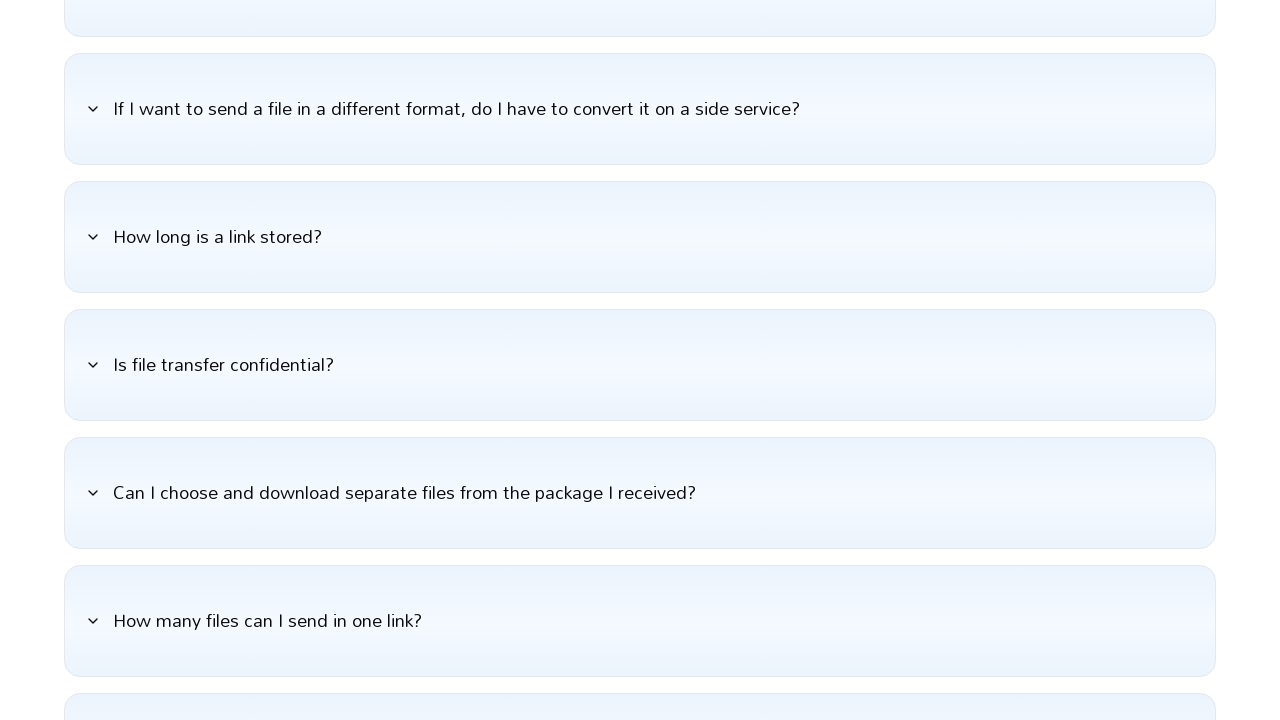

Clicked expand icon for first FAQ item at (93, 232) on #radix-\:r0\: > .lucide
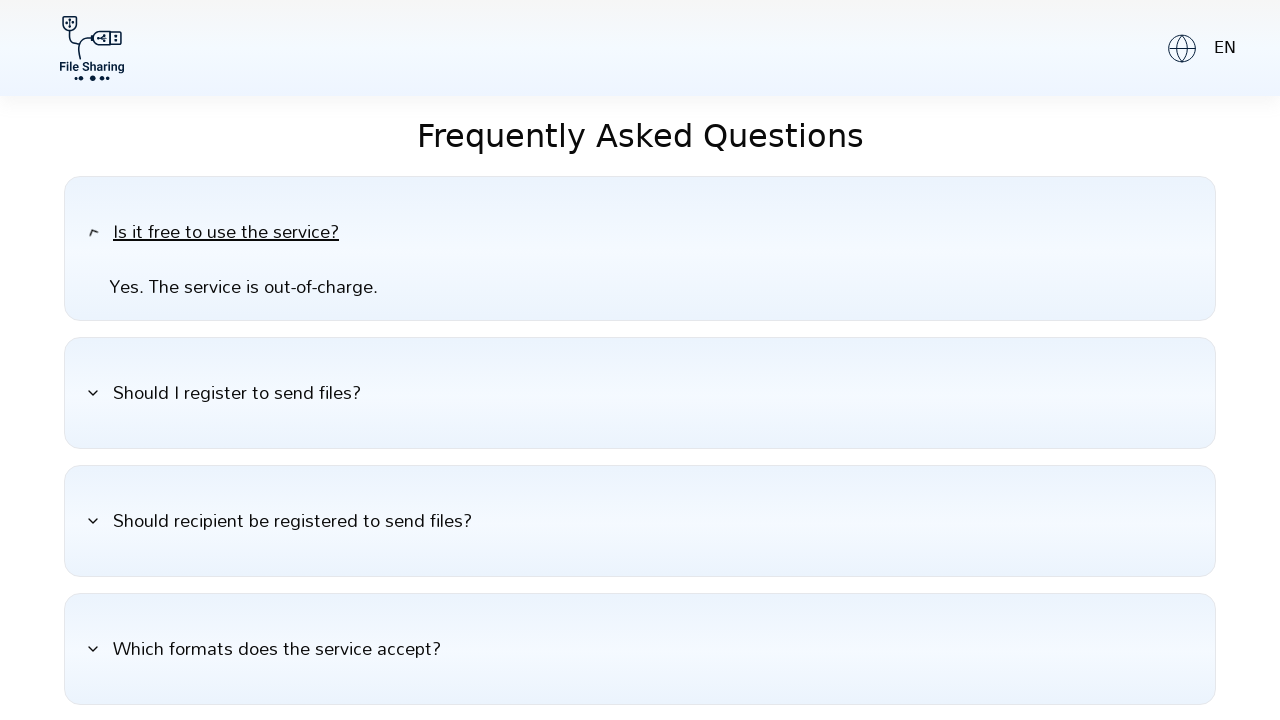

FAQ answer expanded and answer text is visible
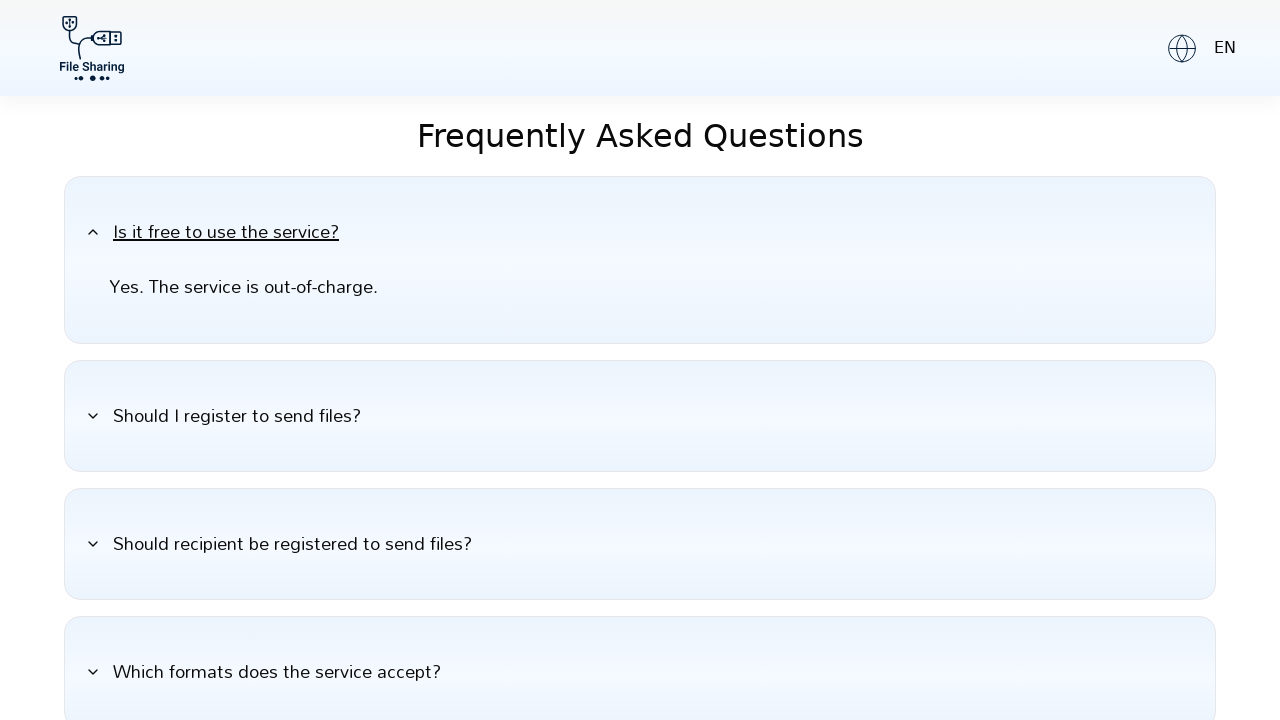

Clicked on FAQ answer text at (640, 295) on .pb-4
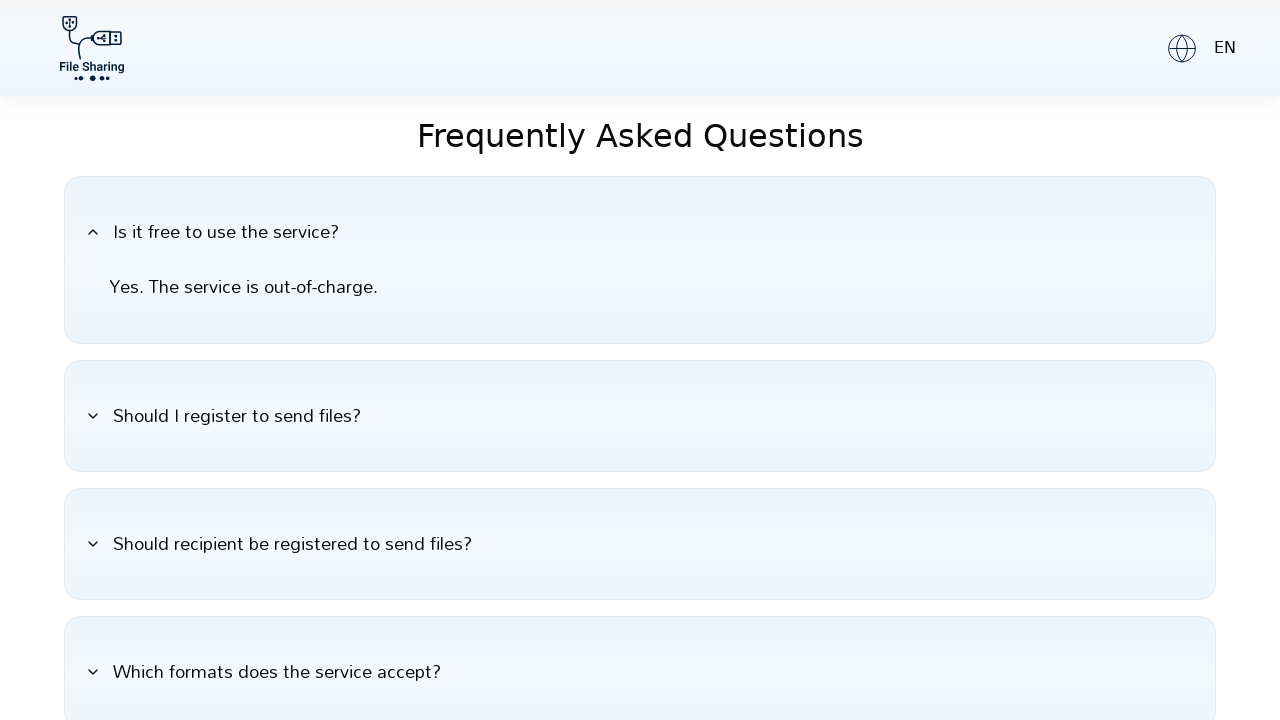

Retrieved FAQ answer text content
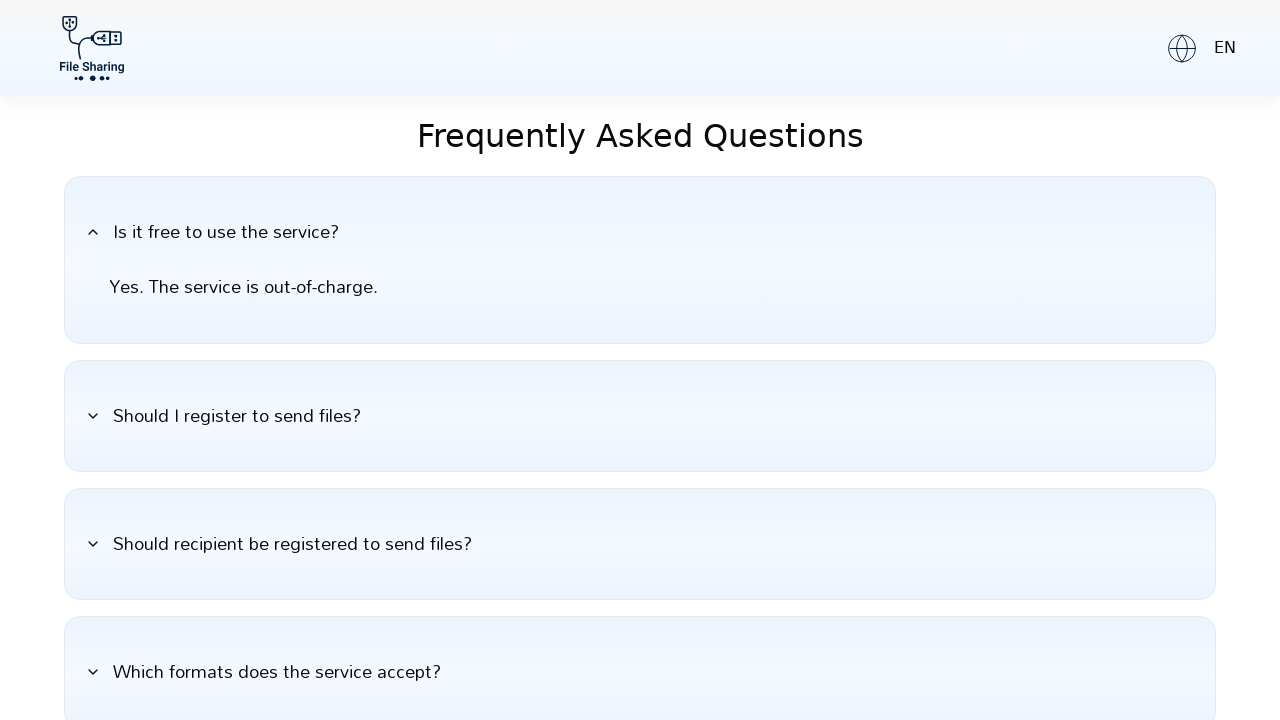

Verified FAQ answer text matches expected value: 'Yes. The service is out-of-charge.'
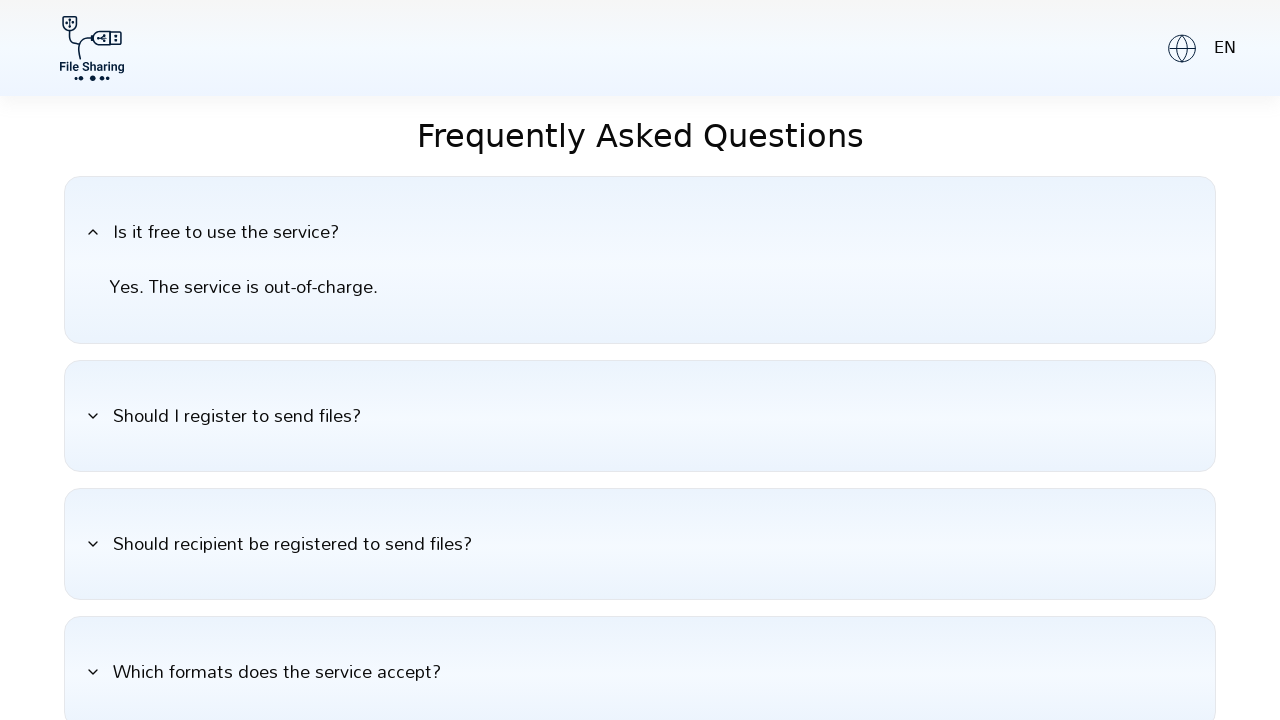

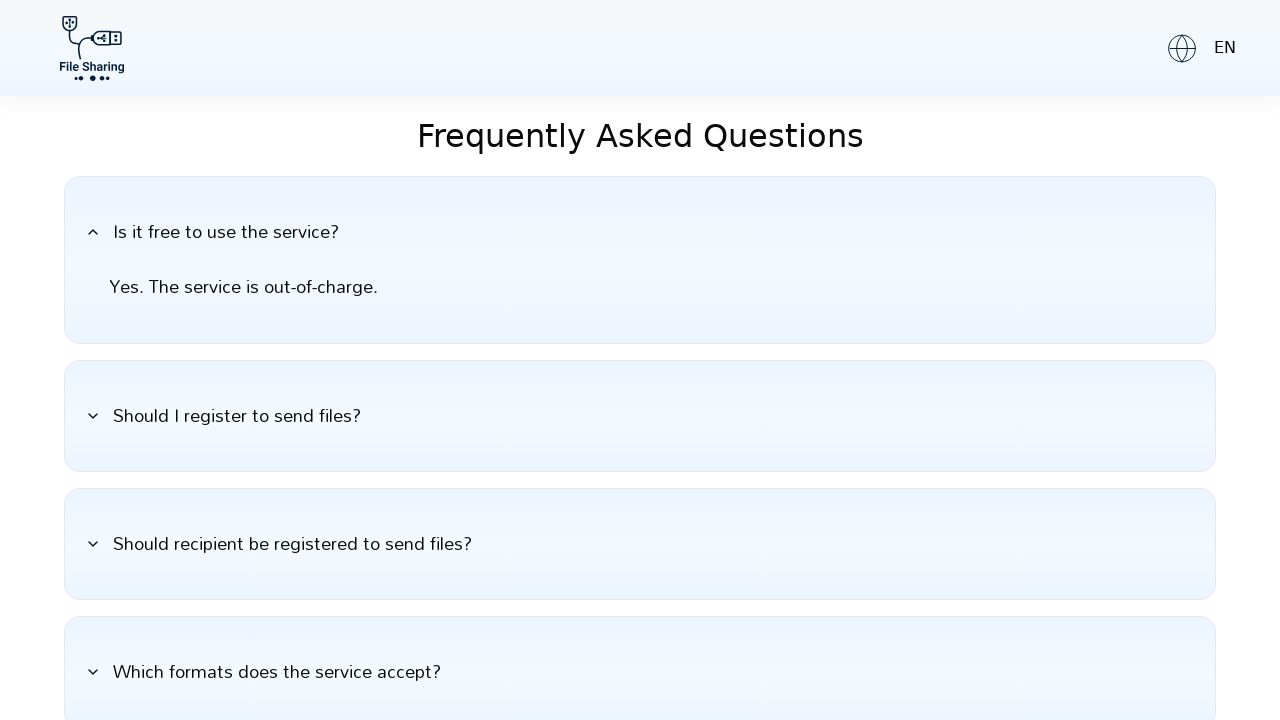